Tests dynamic properties page by waiting for and clicking a button that becomes visible after a delay

Starting URL: https://demoqa.com/dynamic-properties

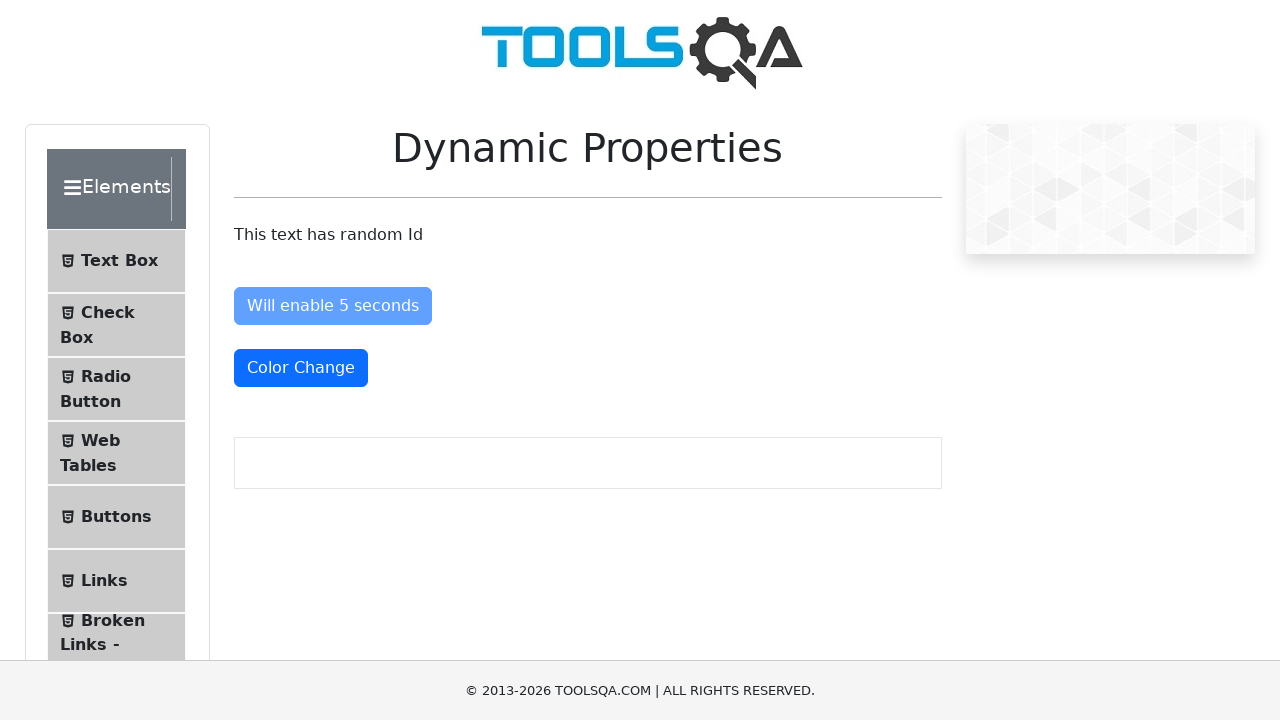

Waited for 'Visible After 5 Seconds' button to become visible
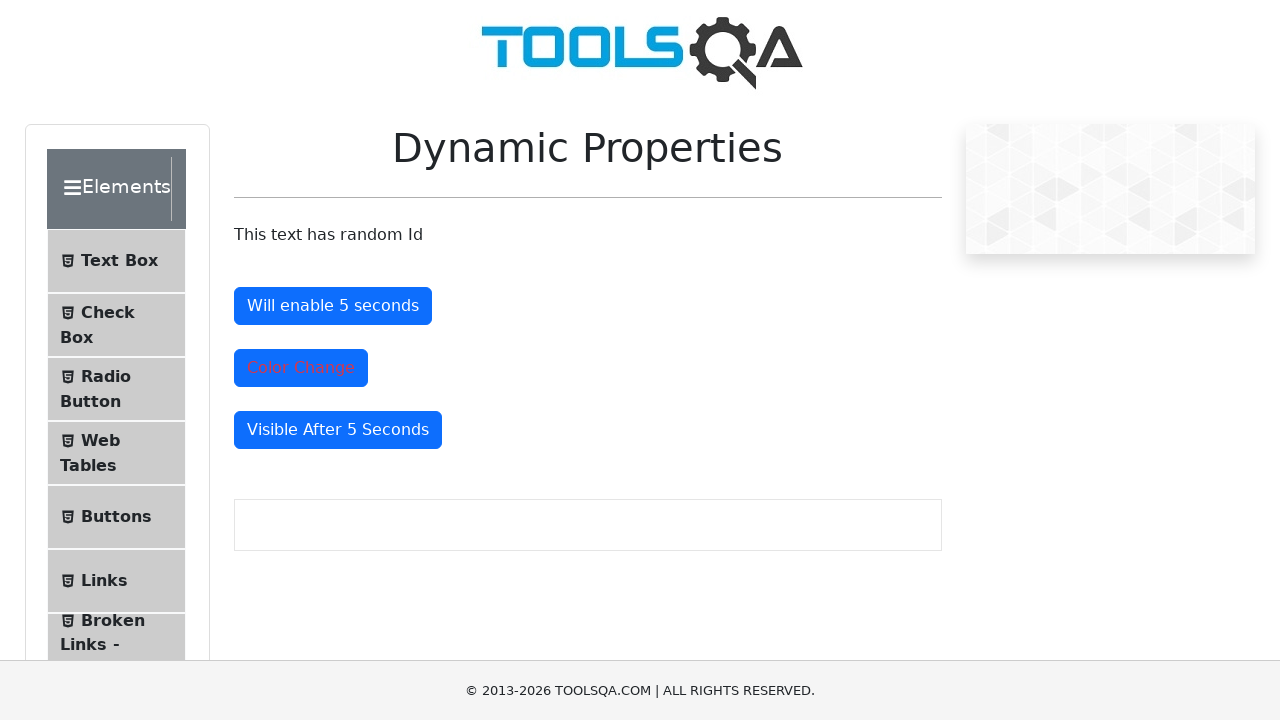

Clicked the 'Visible After 5 Seconds' button at (338, 430) on xpath=//button[@id='visibleAfter']
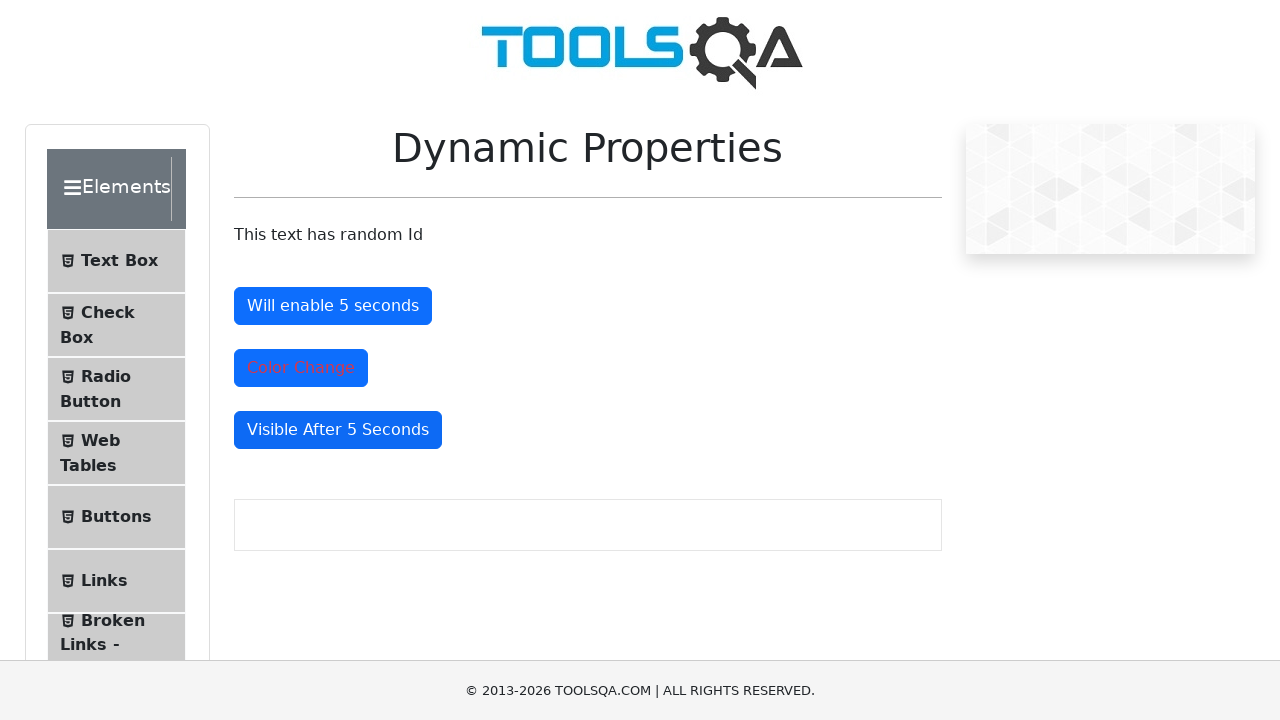

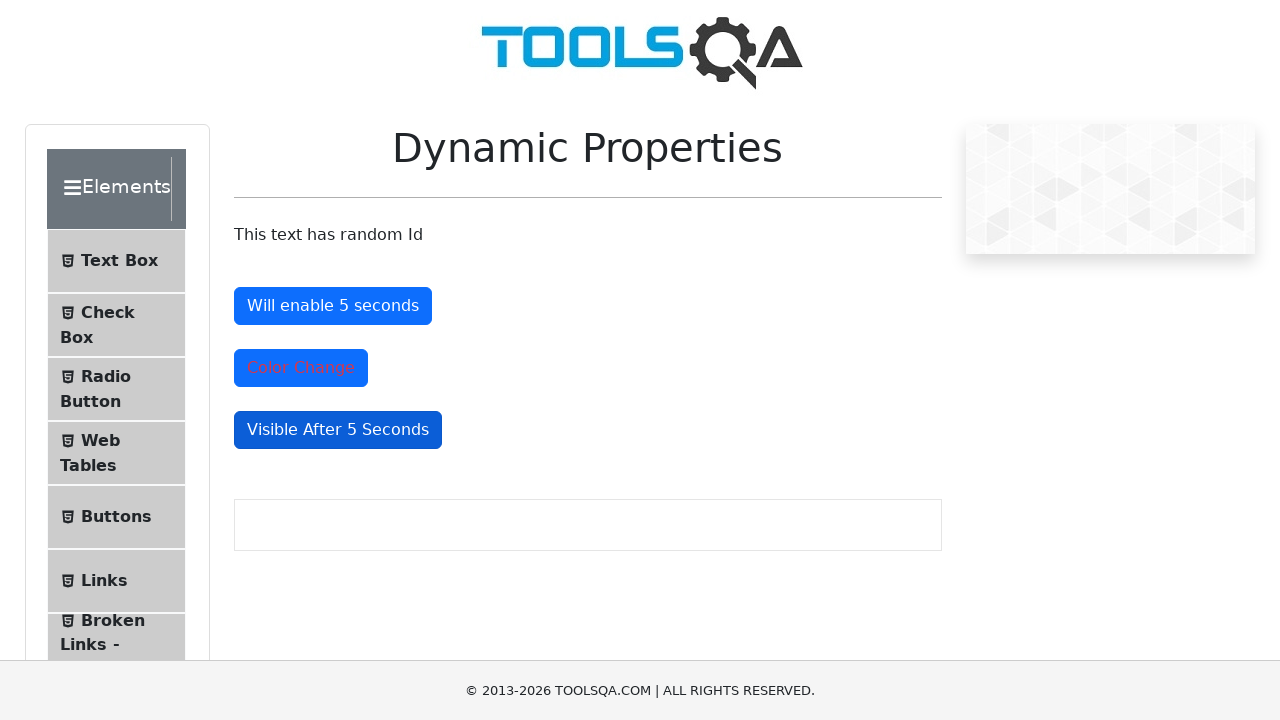